Navigates to a calorie calculator page and verifies that page elements like the age input field are present and accessible

Starting URL: https://www.calculator.net/calorie-calculator.html

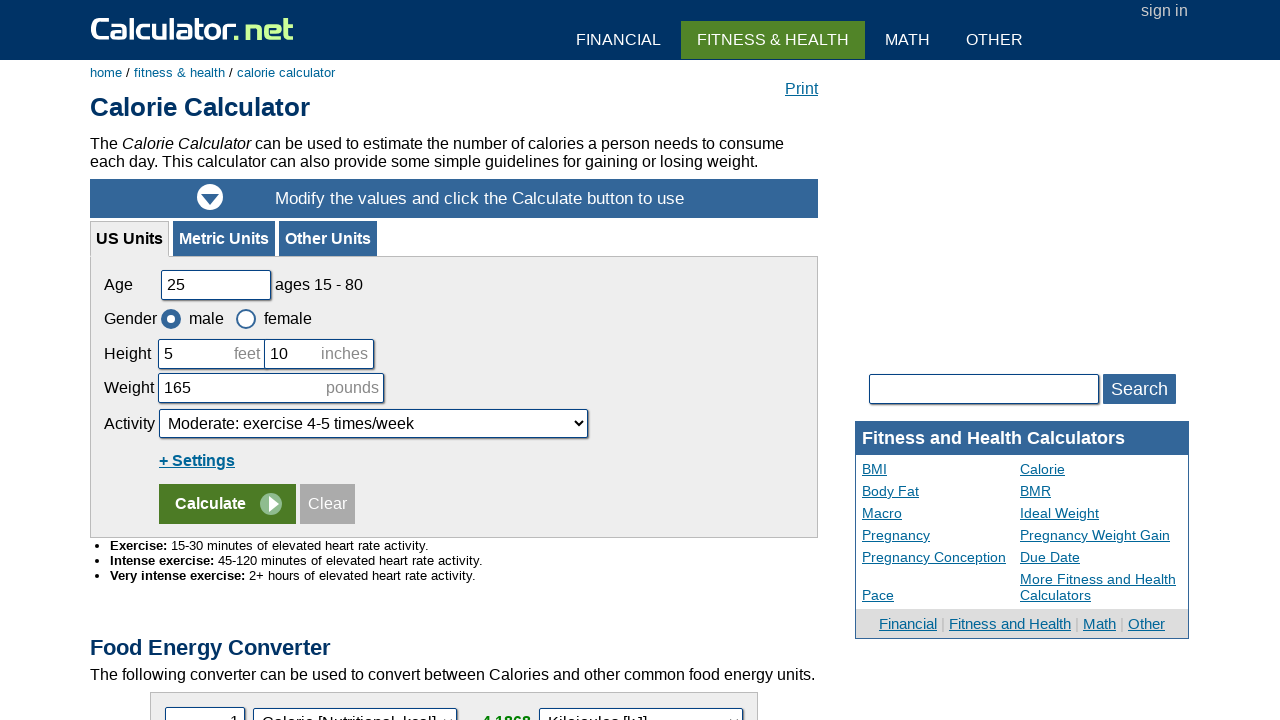

Waited for calorie input table to load
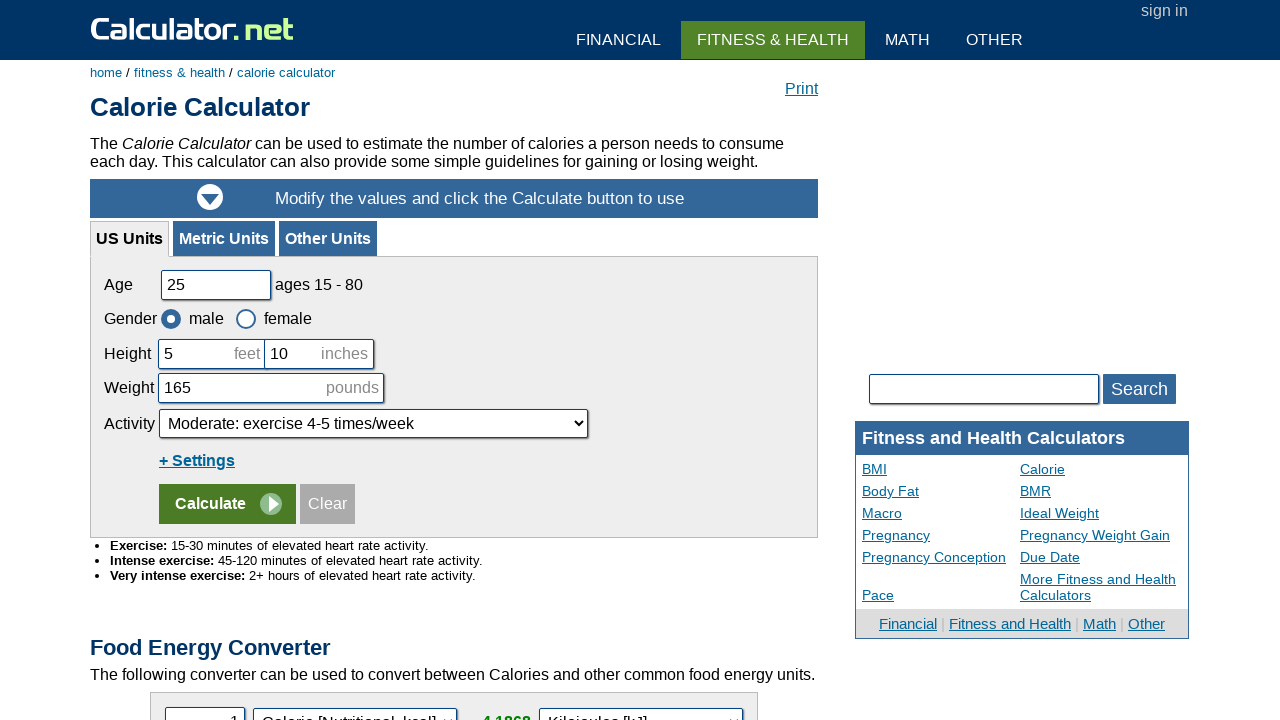

Verified age input field is present
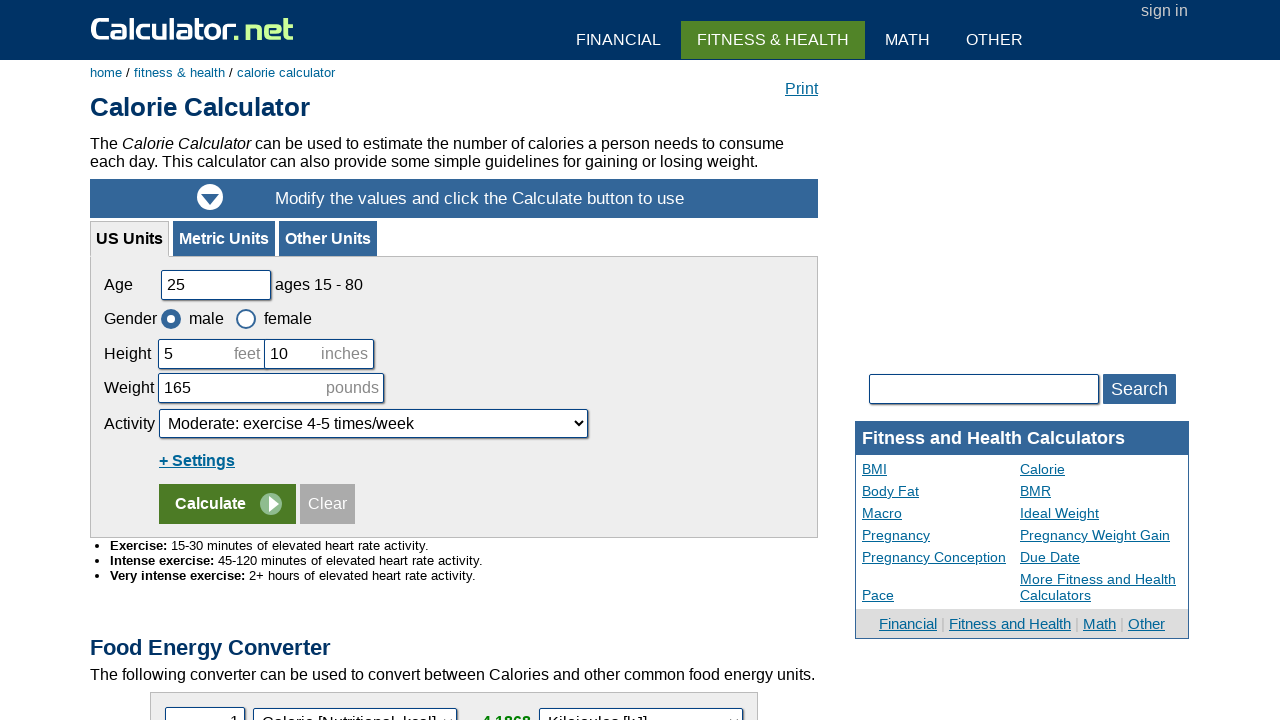

Located age input element by ID 'cage'
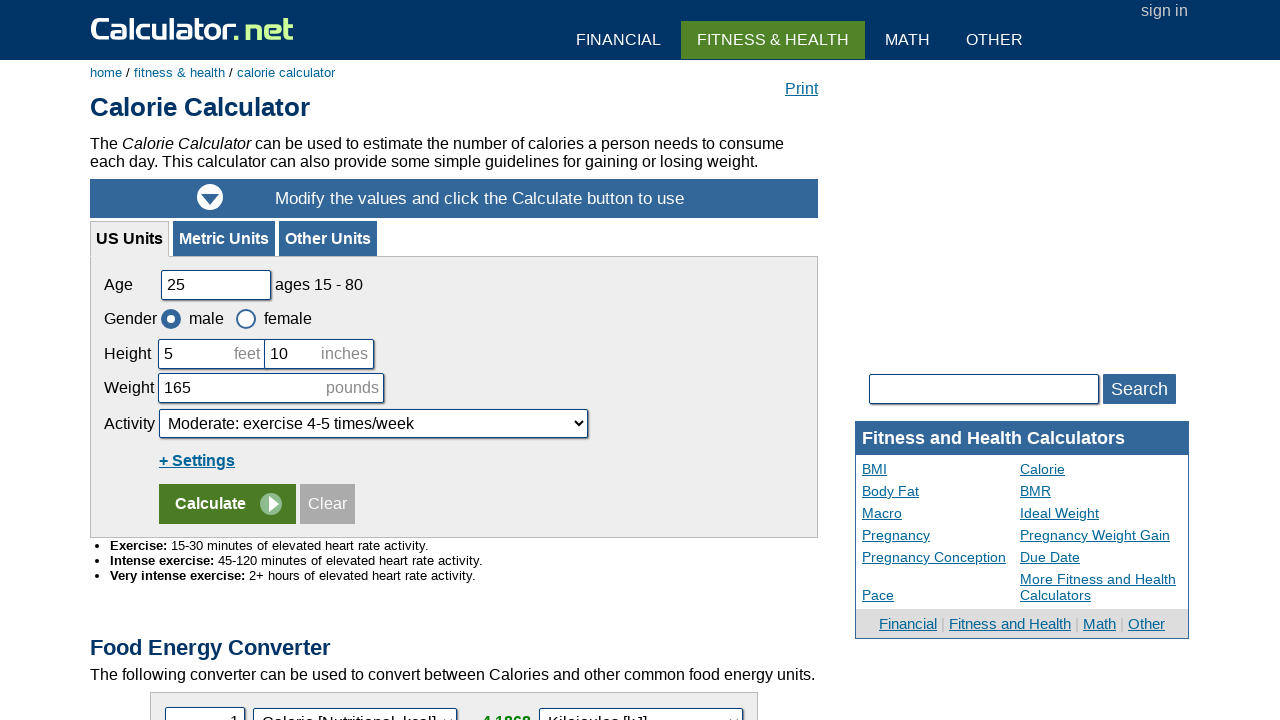

Age input element is ready and accessible
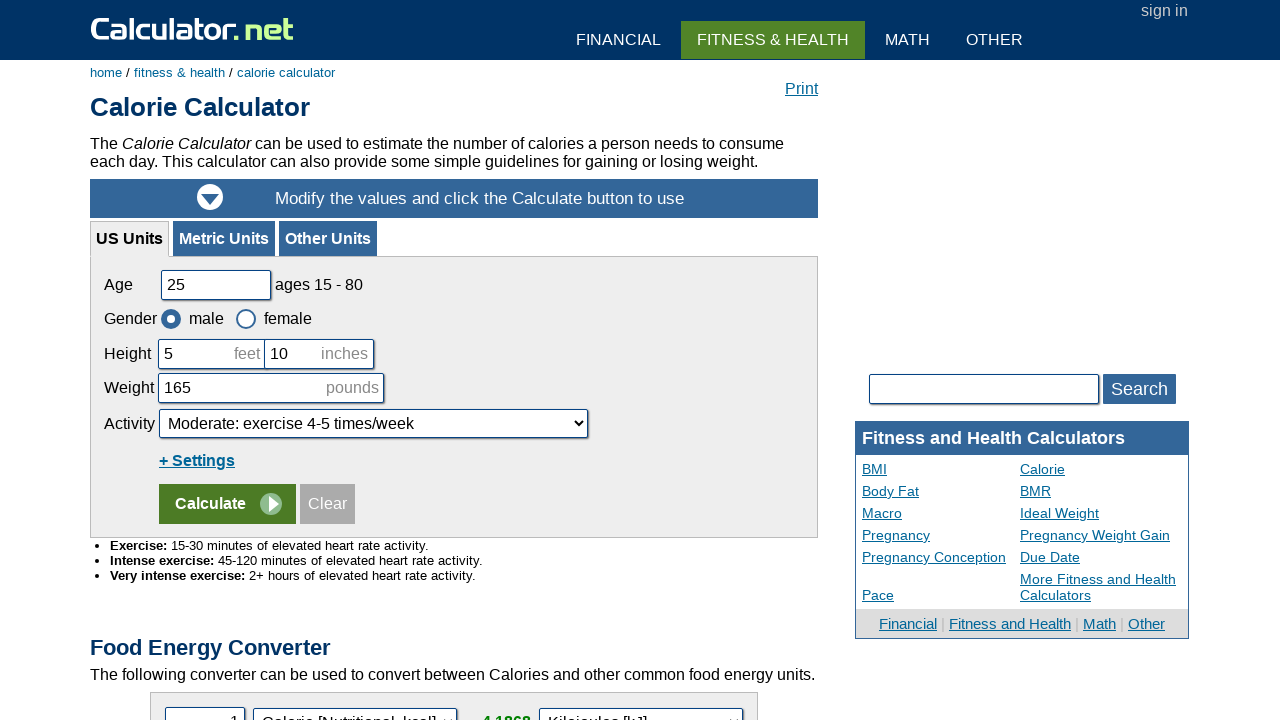

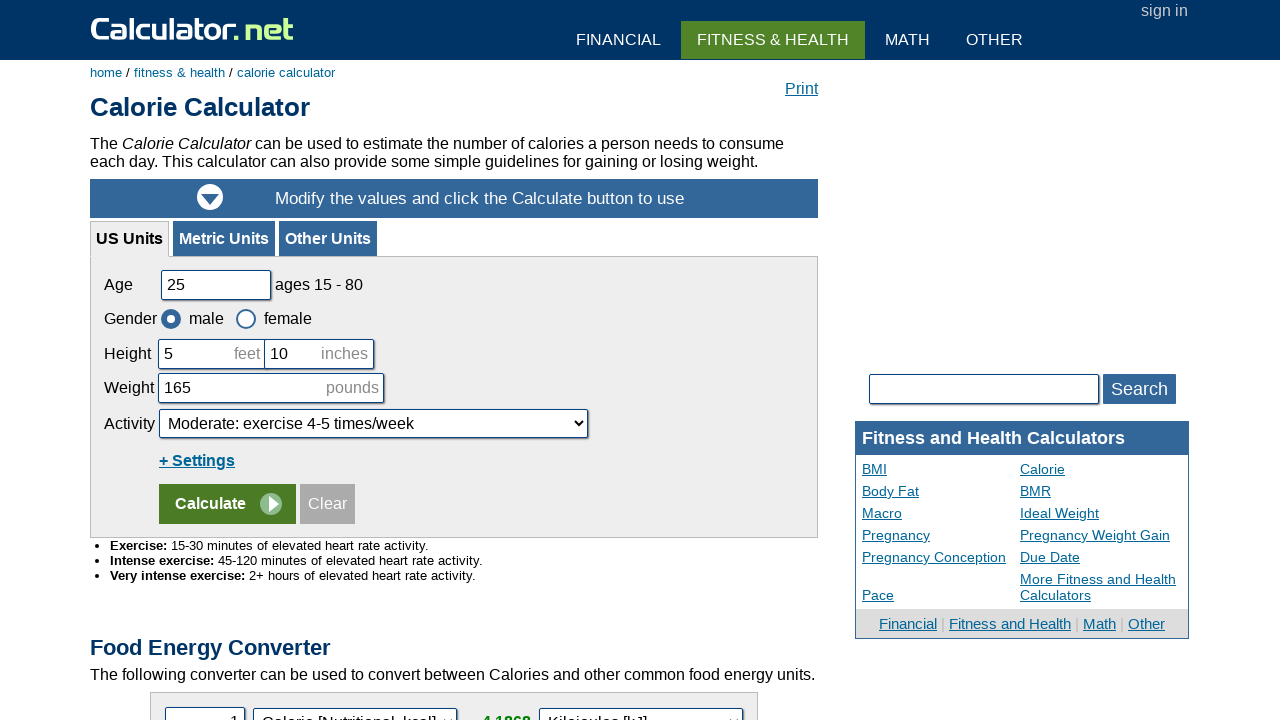